Waits for a price to drop to $100, then clicks a button and solves a mathematical captcha challenge

Starting URL: http://suninjuly.github.io/explicit_wait2.html

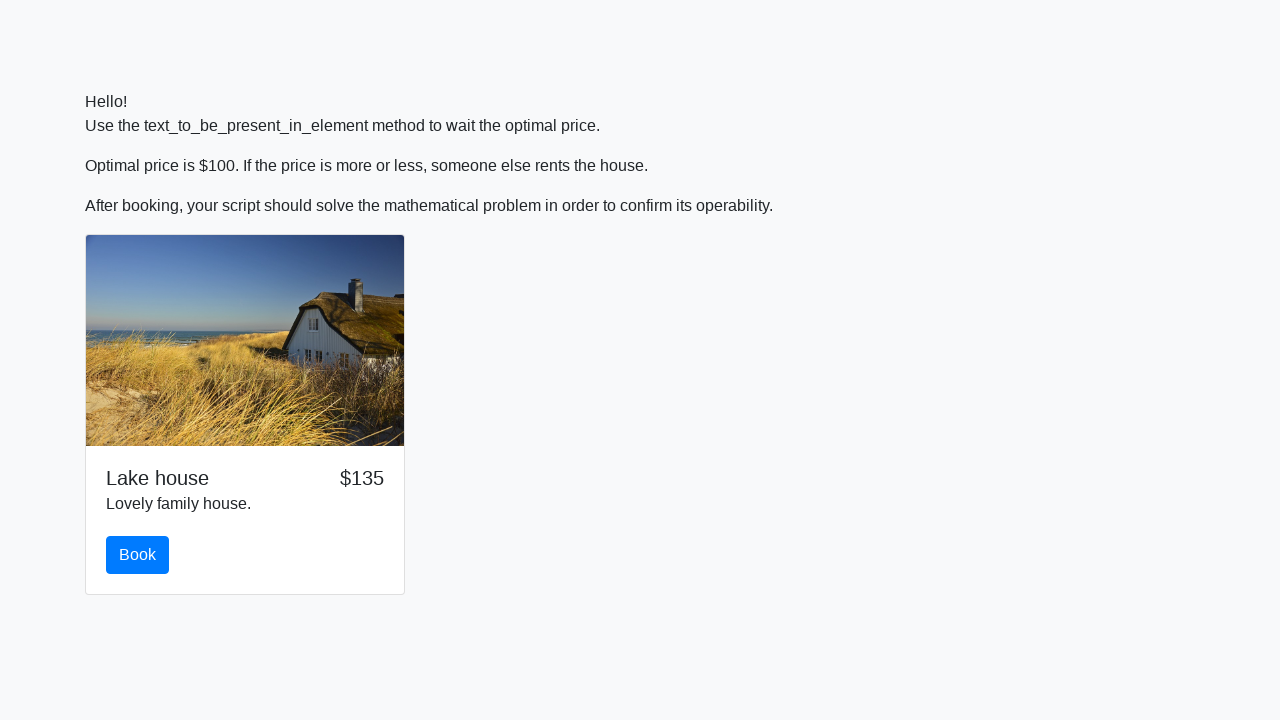

Waited for price to drop to $100
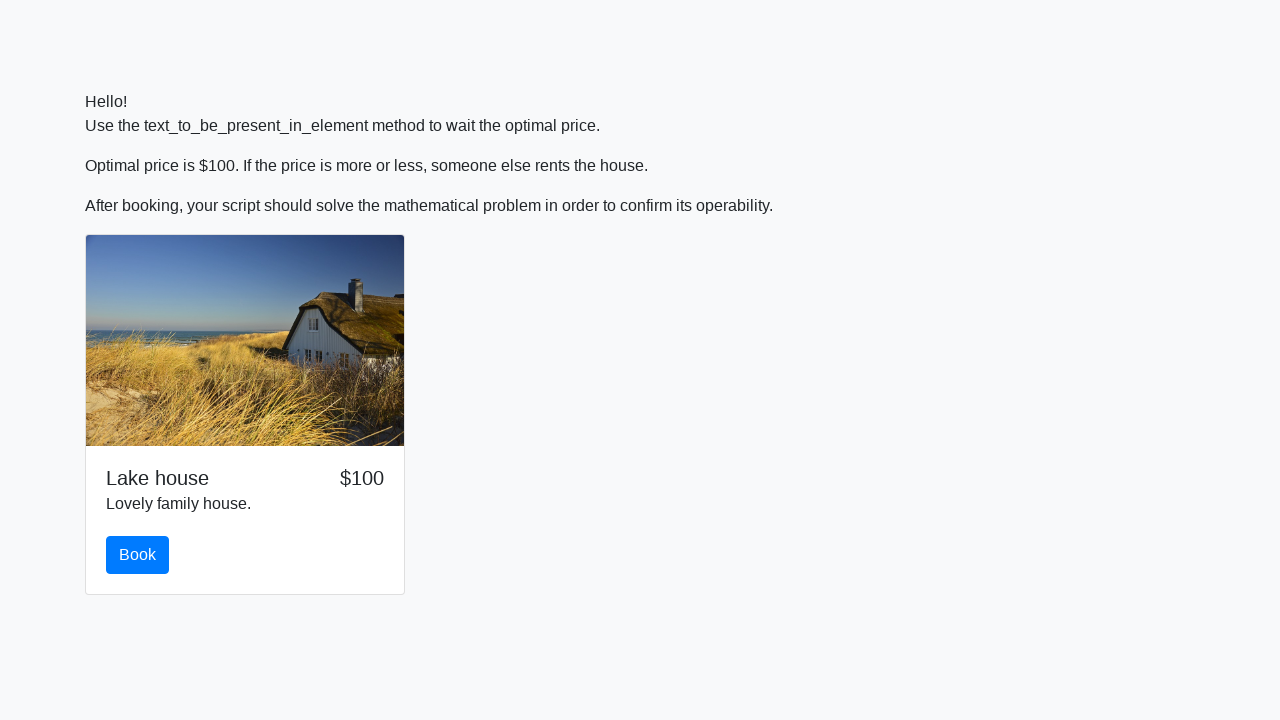

Clicked the book button at (138, 555) on button
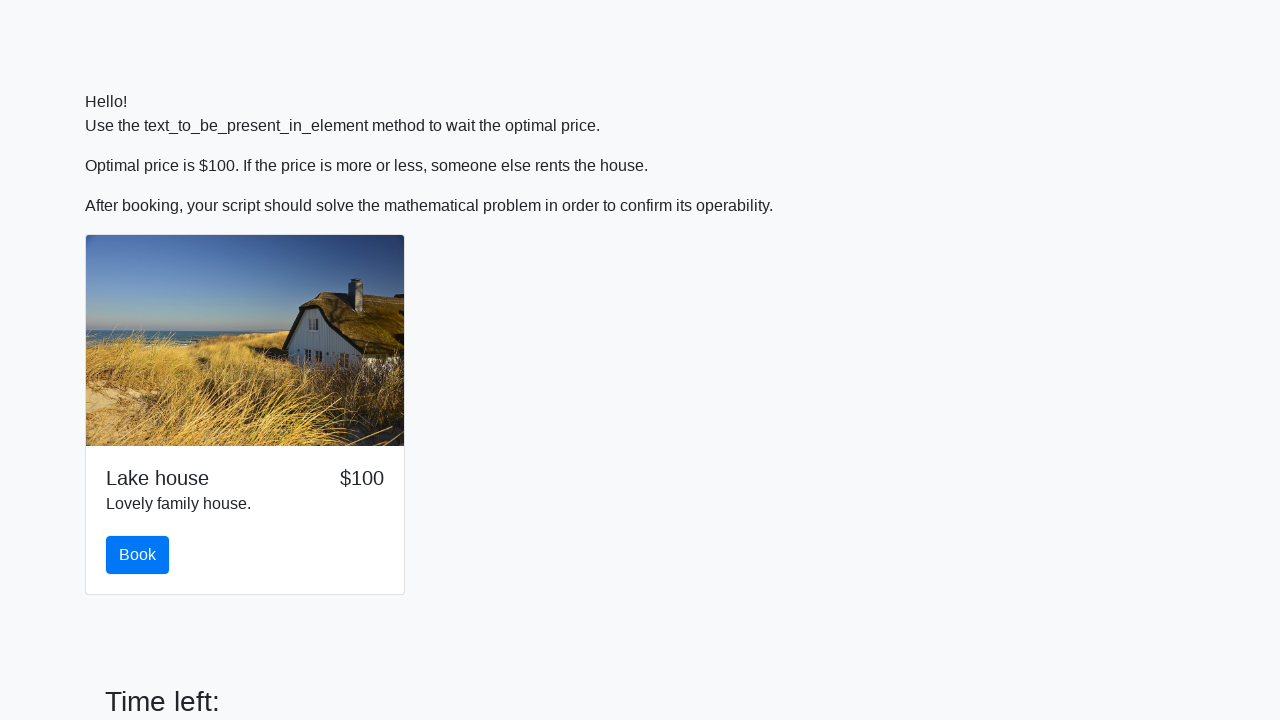

Retrieved the input value for calculation
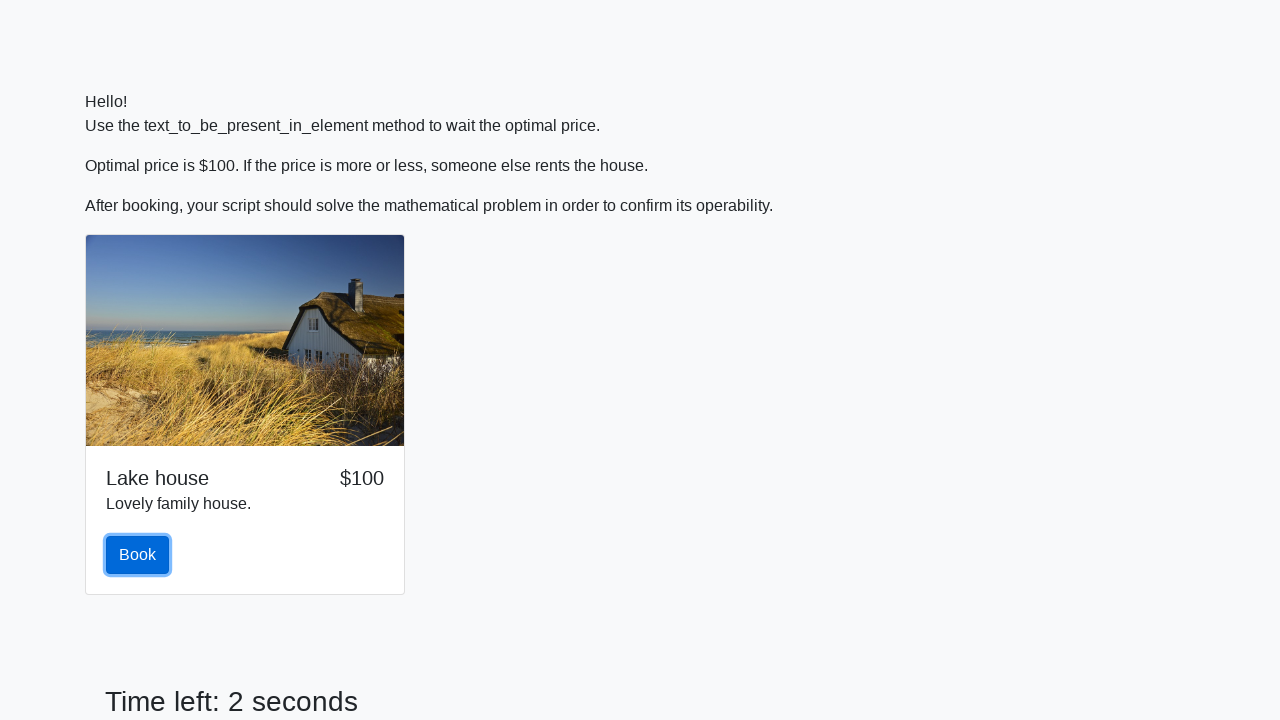

Calculated the mathematical expression: log(12*sin(x))
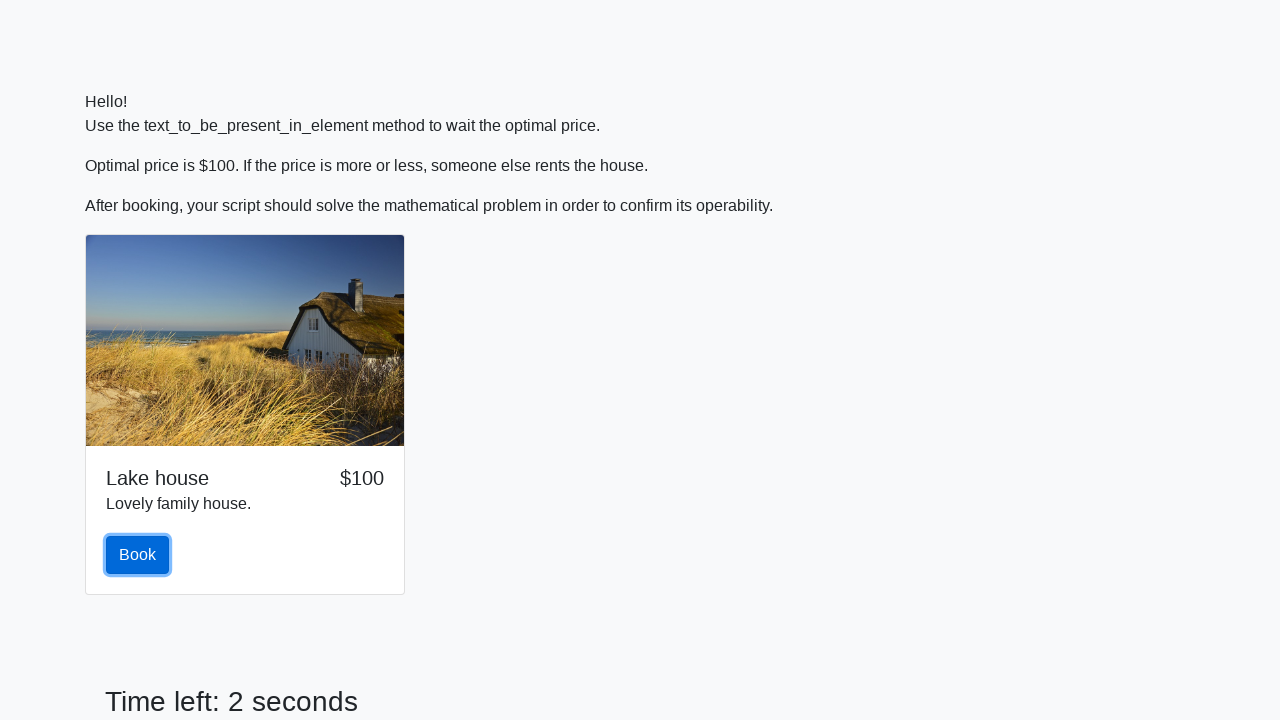

Filled in the calculated answer in the answer field on #answer
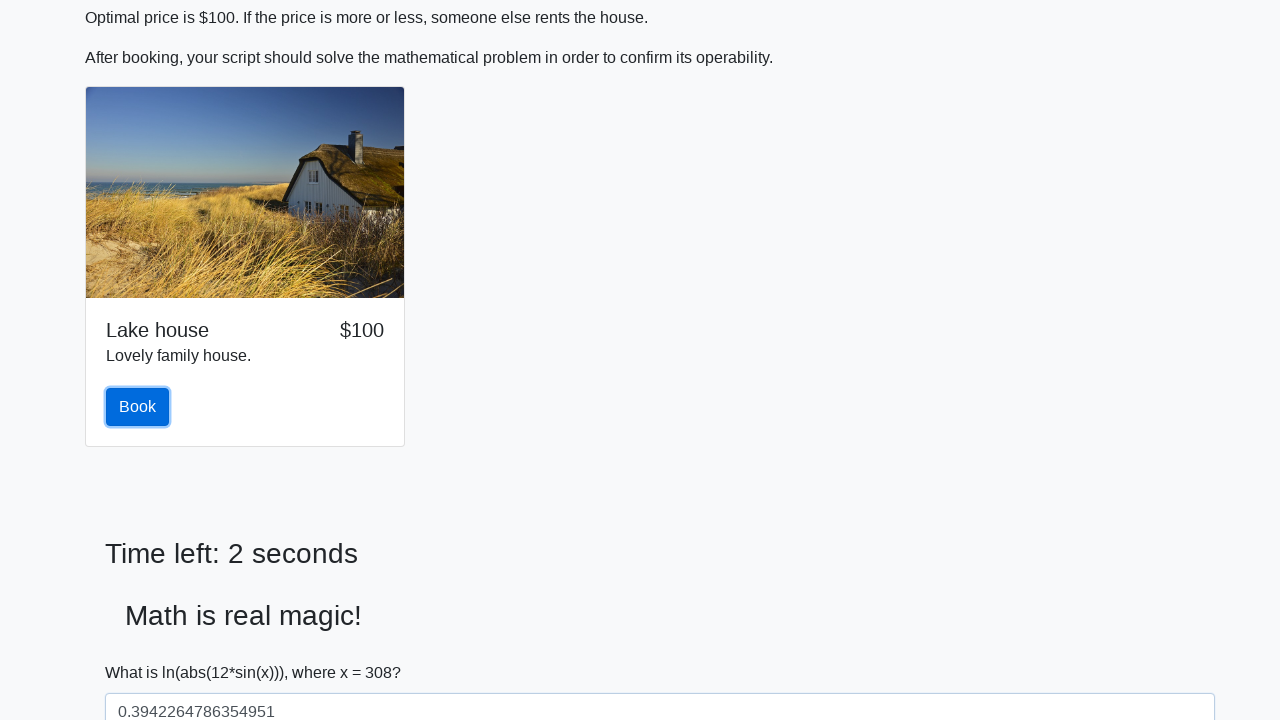

Clicked the solve button to submit the captcha answer at (143, 651) on #solve
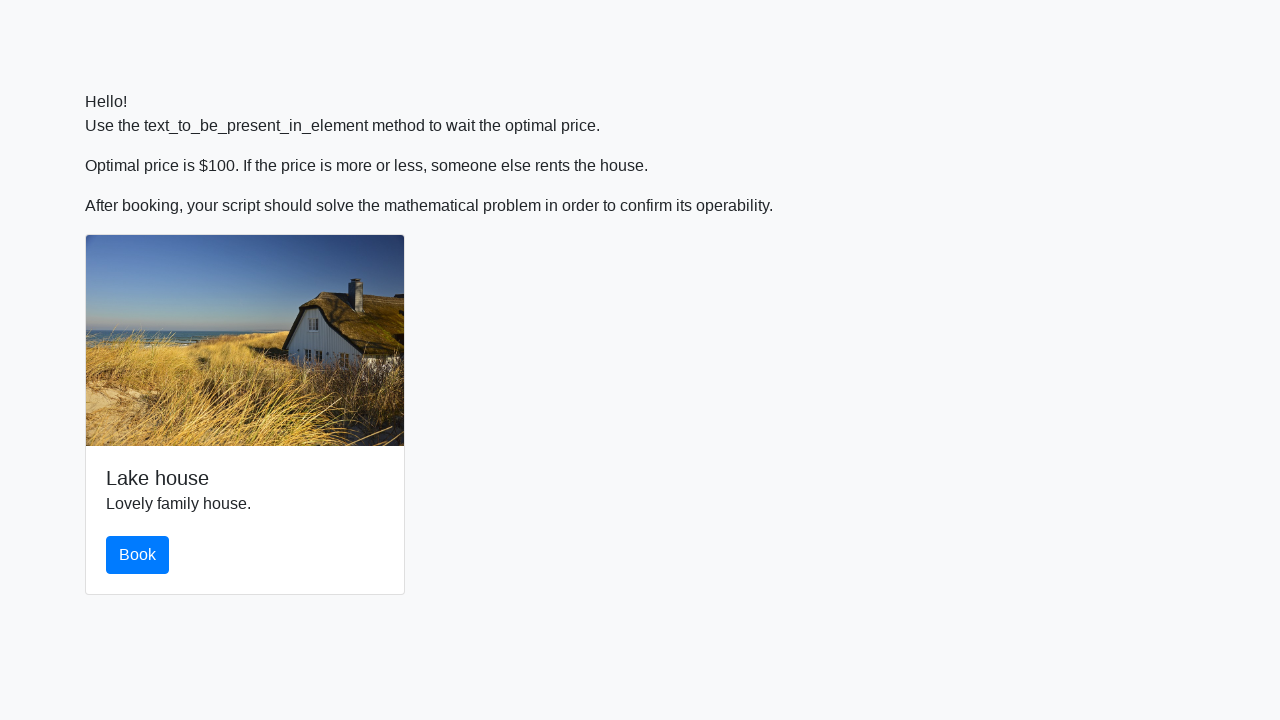

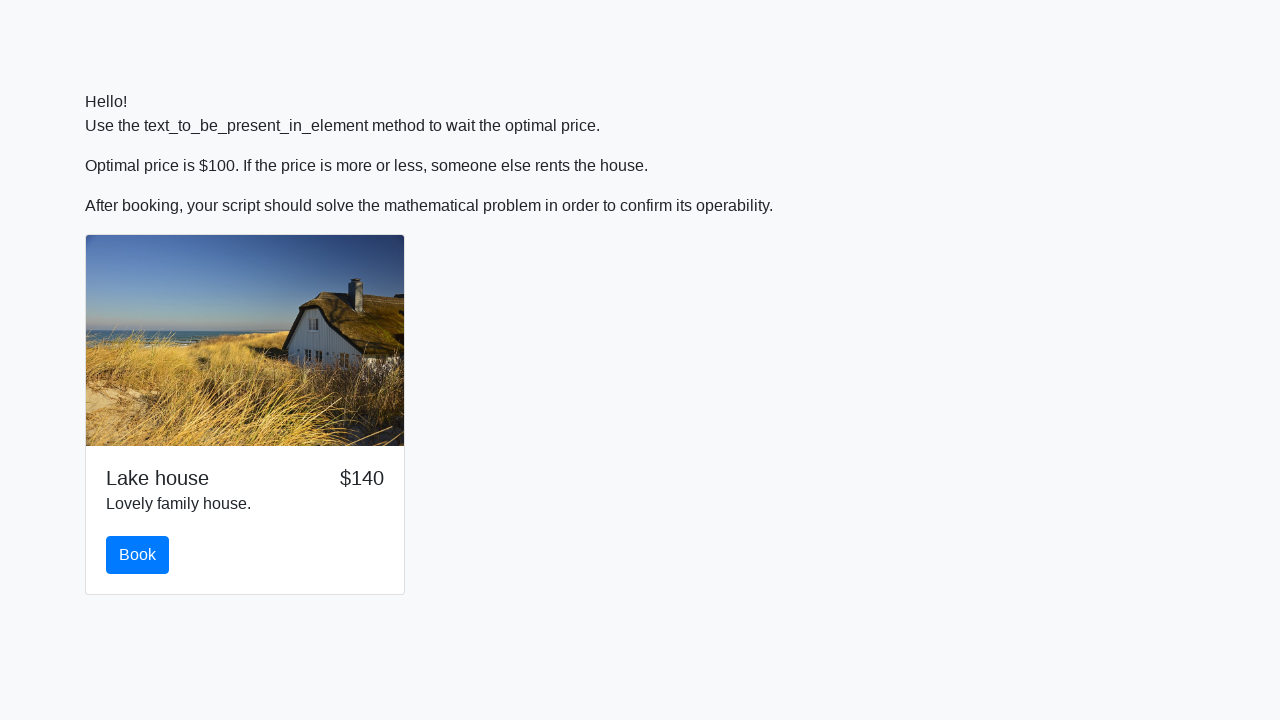